Navigates to the Nestle India homepage and waits for the page to load

Starting URL: https://www.nestle.in/

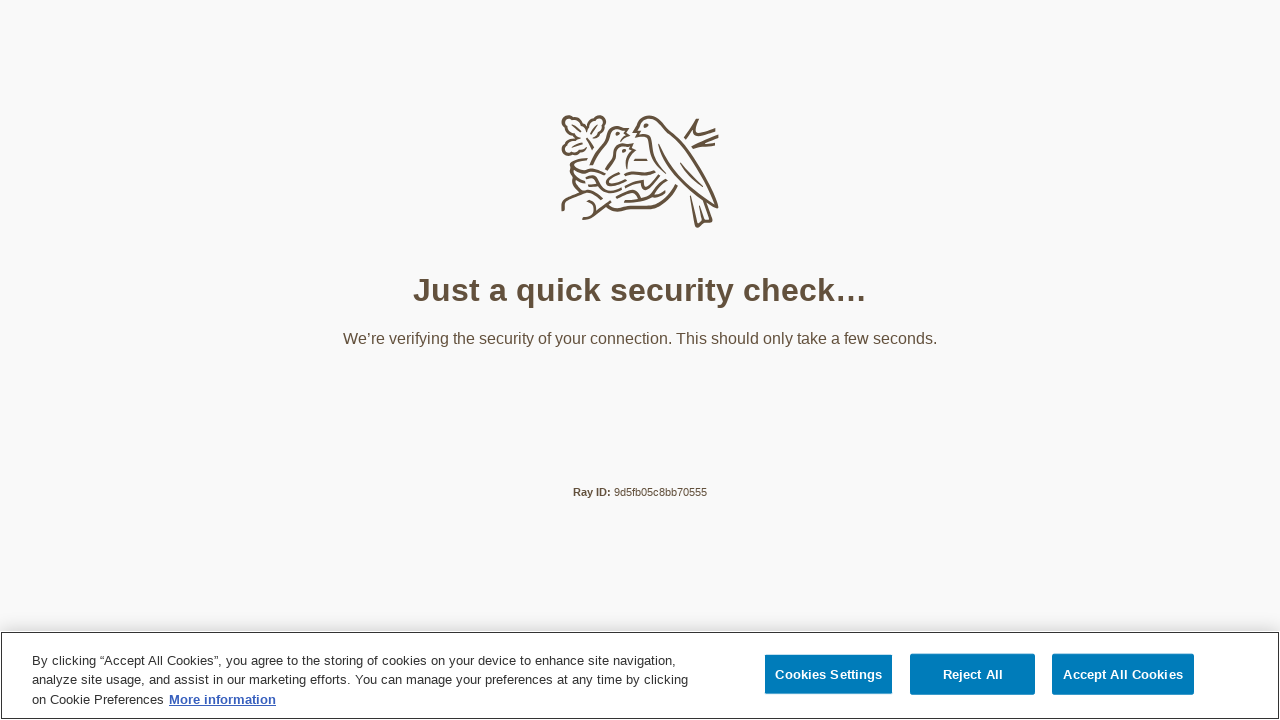

Navigated to Nestle India homepage
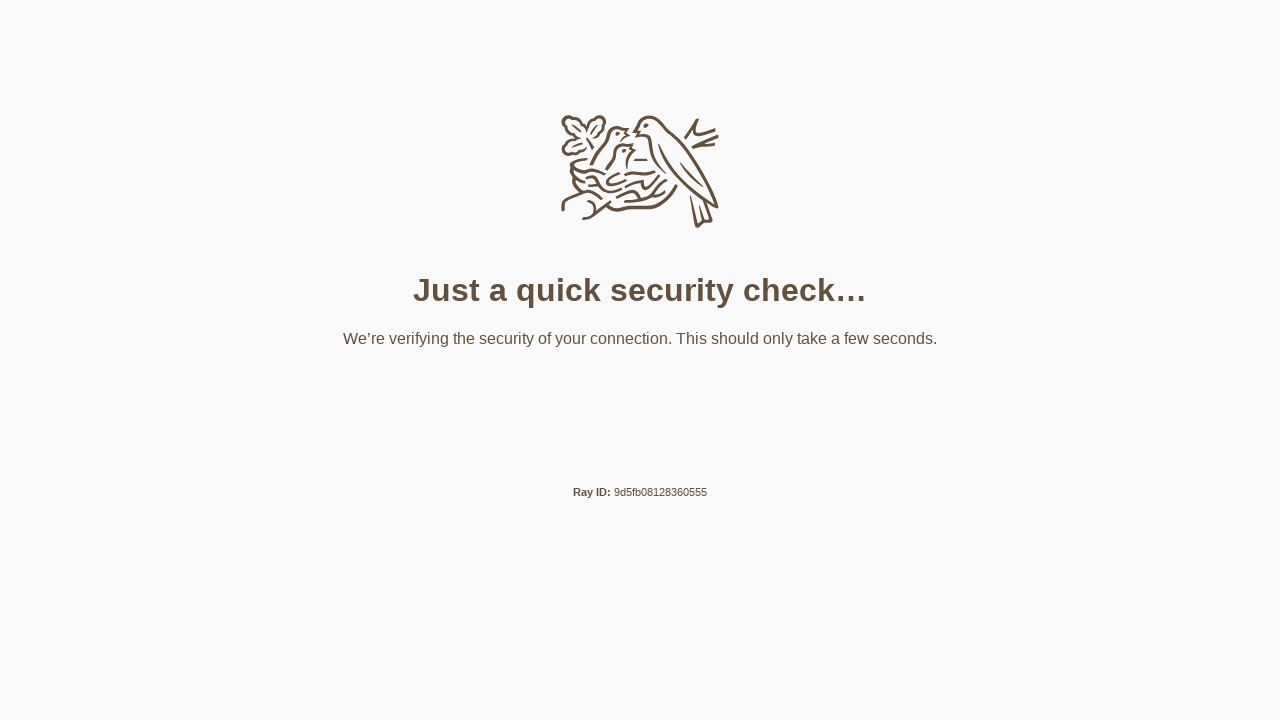

Page fully loaded - network idle state reached
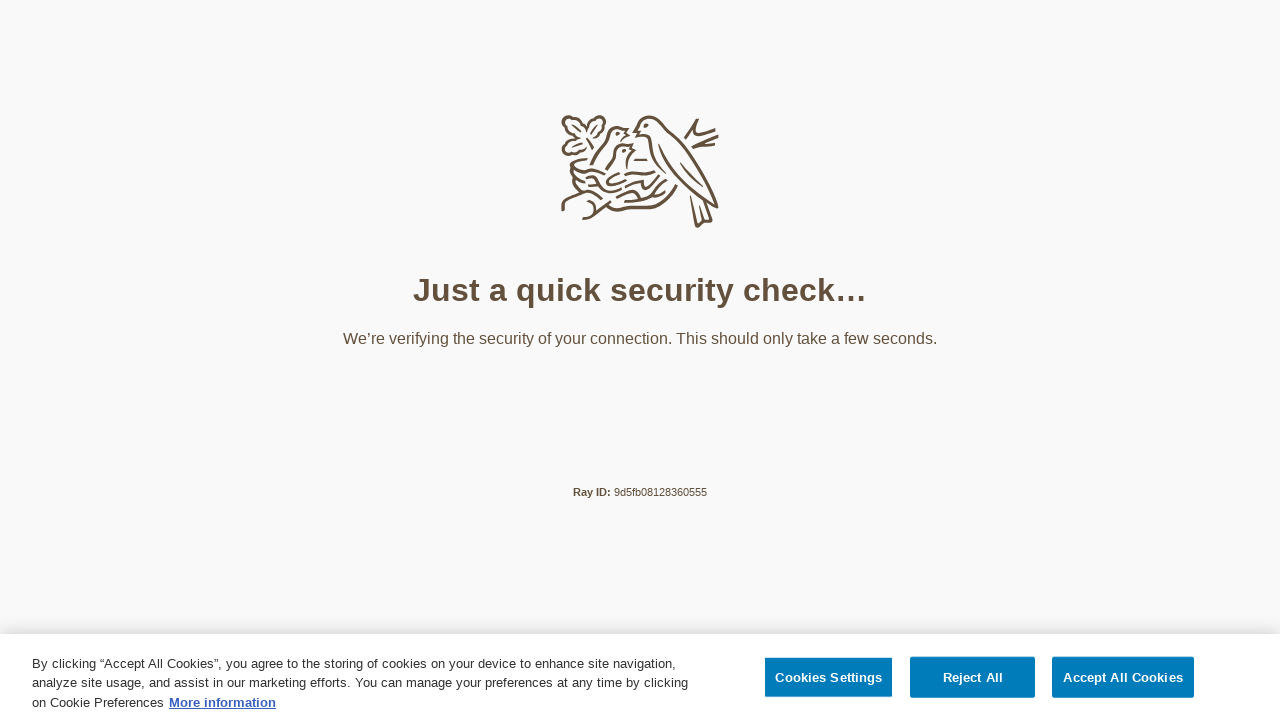

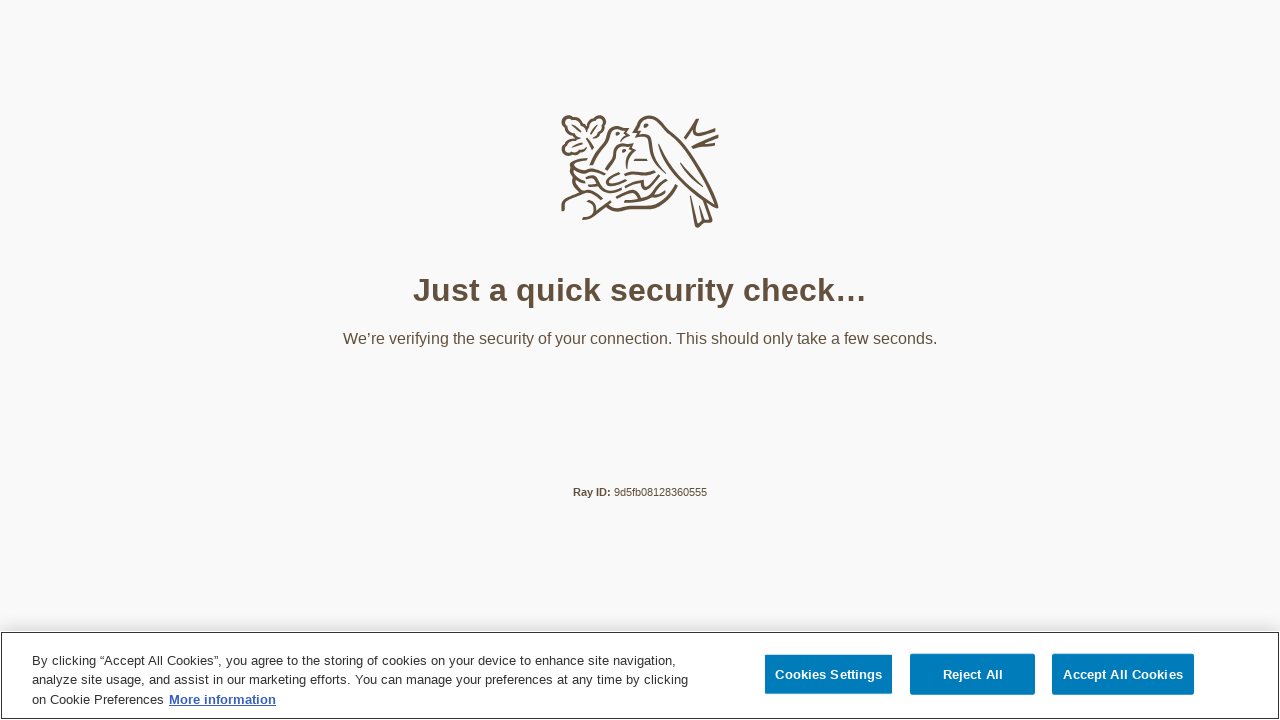